Tests clicking the website logo on the homepage.

Starting URL: https://www.tranktechnologies.com/

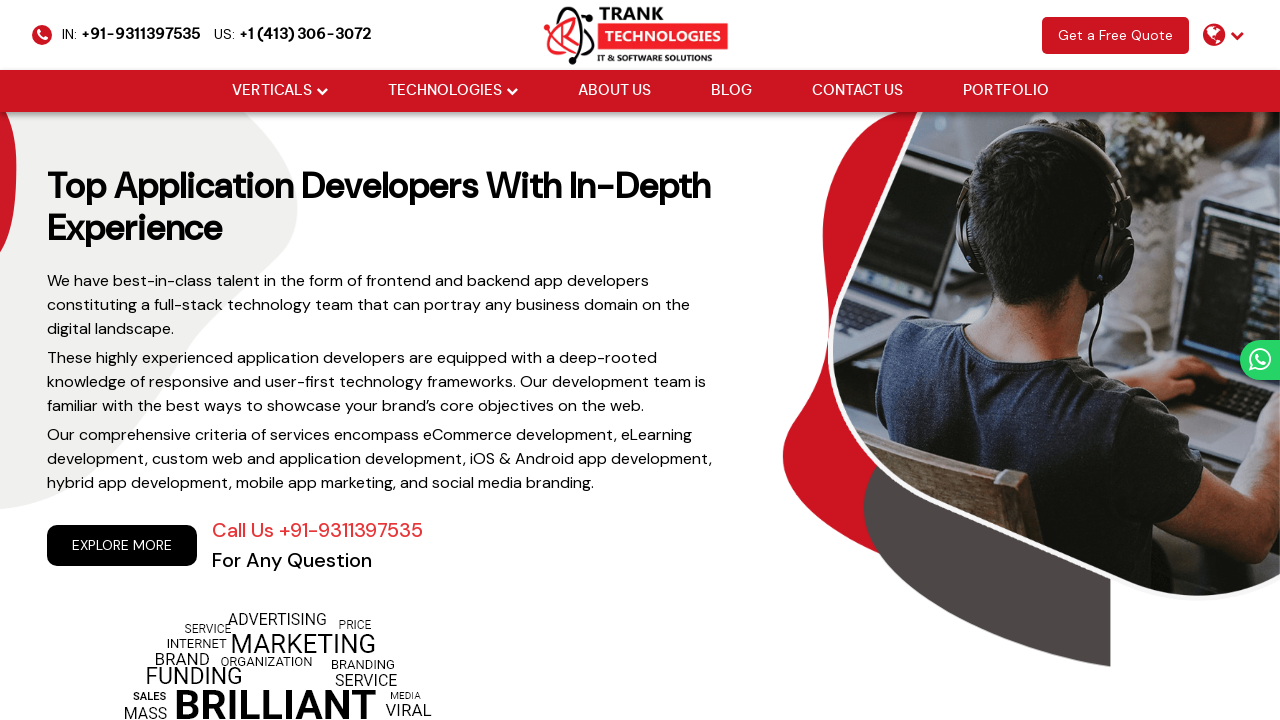

Navigated to Trank Technologies homepage
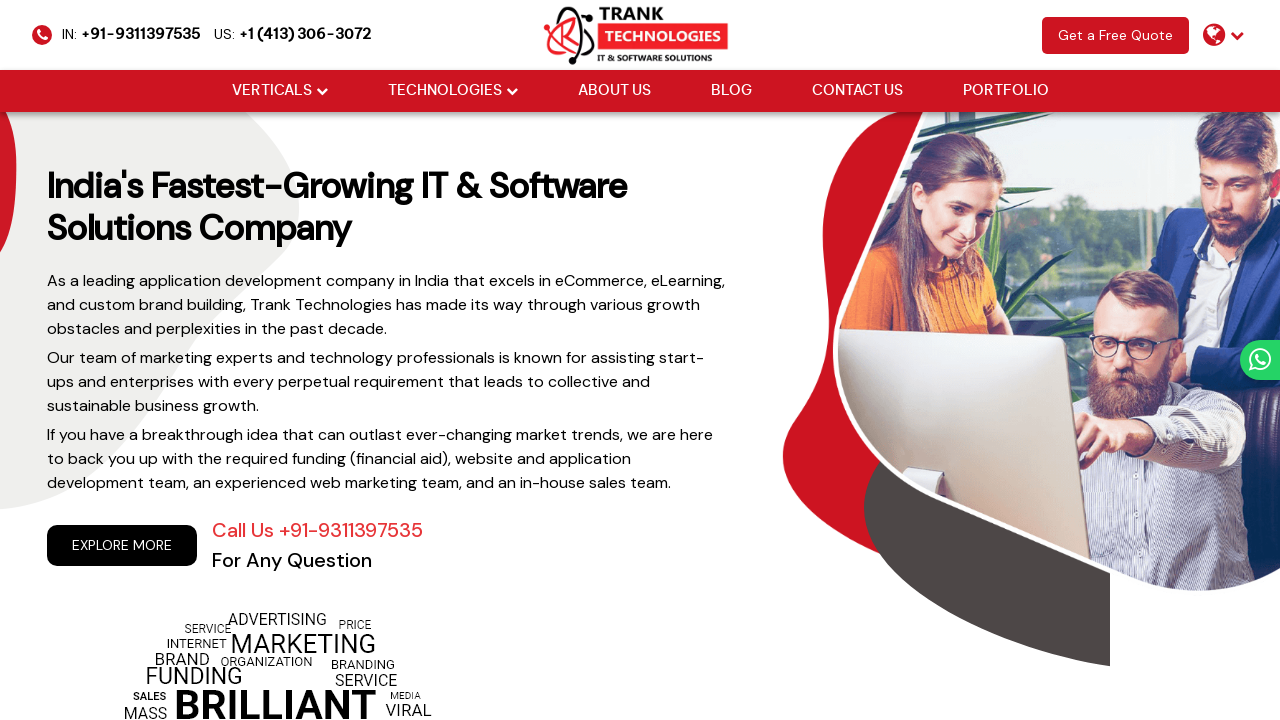

Clicked the website logo on the homepage at (640, 34) on xpath=/html/body/header/div[1]/div/div[2]/a/img
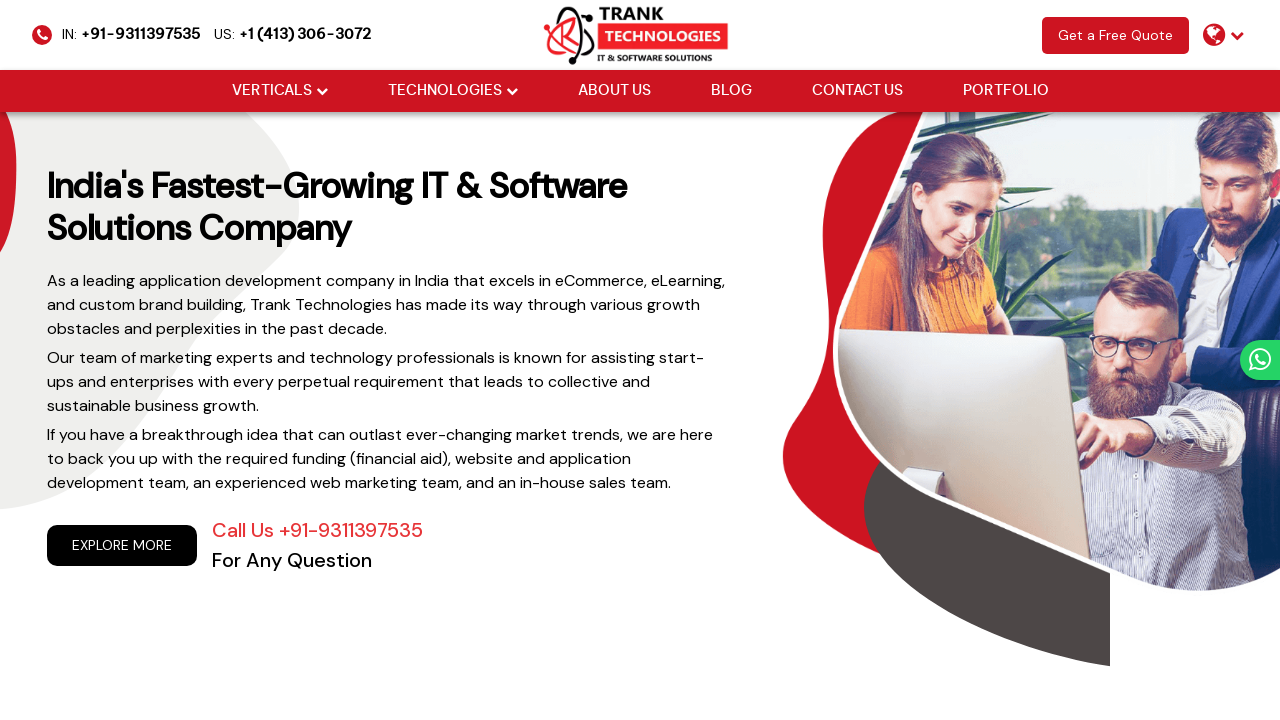

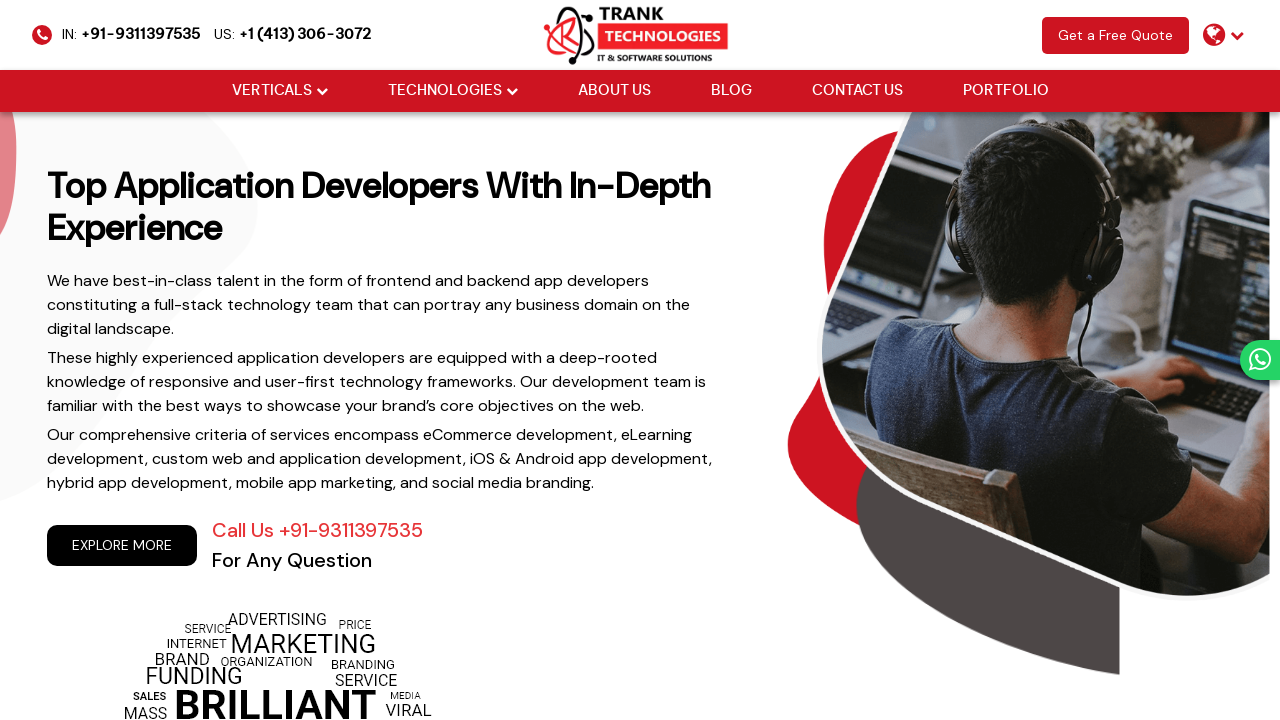